Tests checkbox handling by selecting the first 3 checkboxes, then iterating through all checkboxes to unselect any that are selected

Starting URL: https://testautomationpractice.blogspot.com/

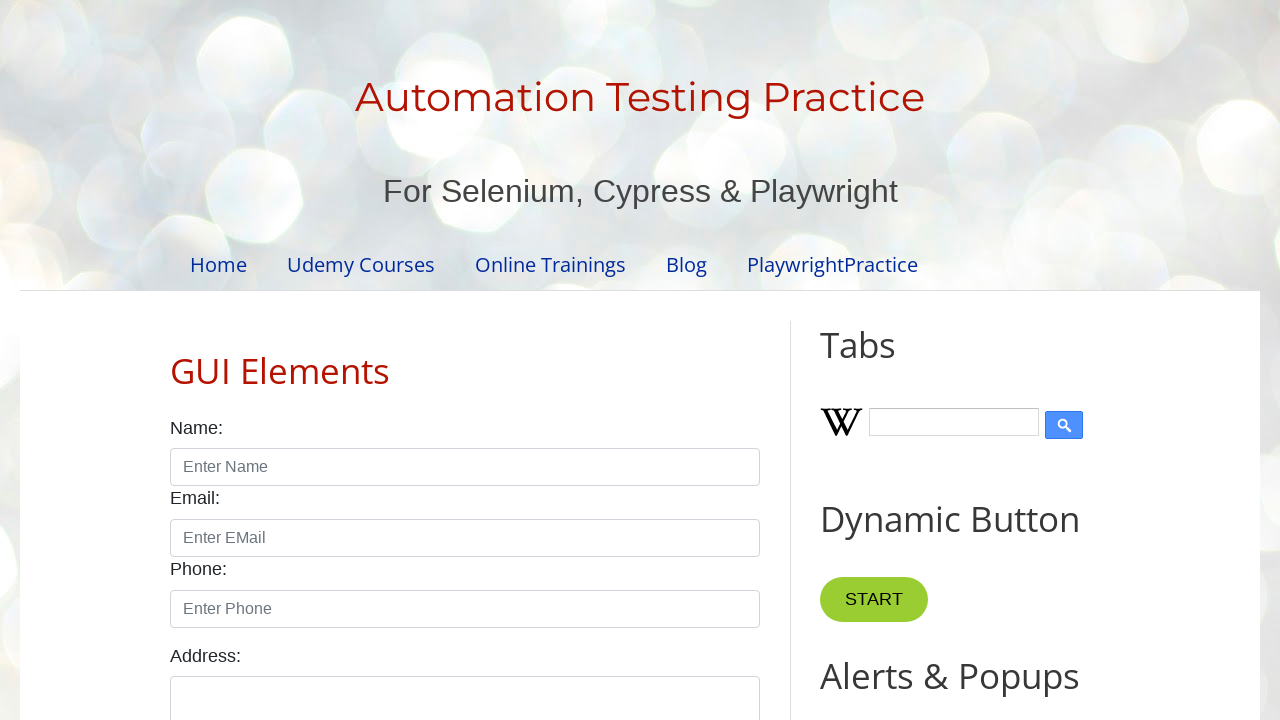

Waited for checkboxes to load on the page
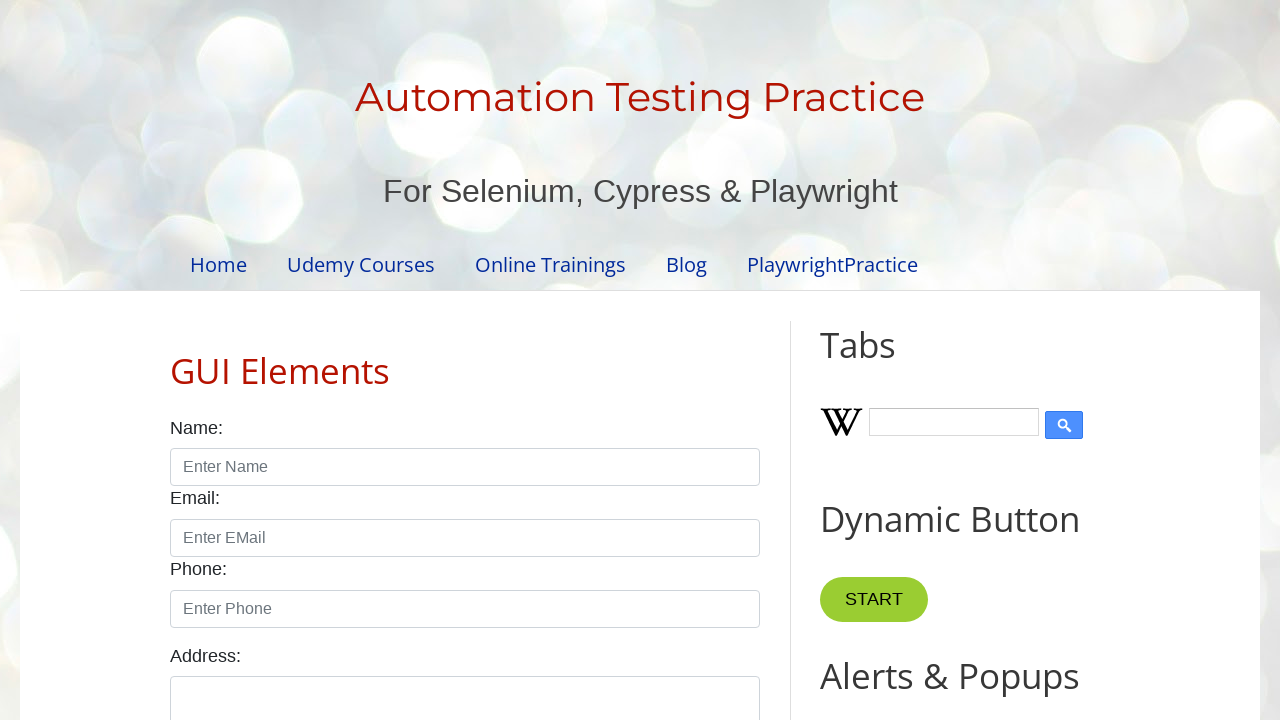

Located all checkbox elements on the page
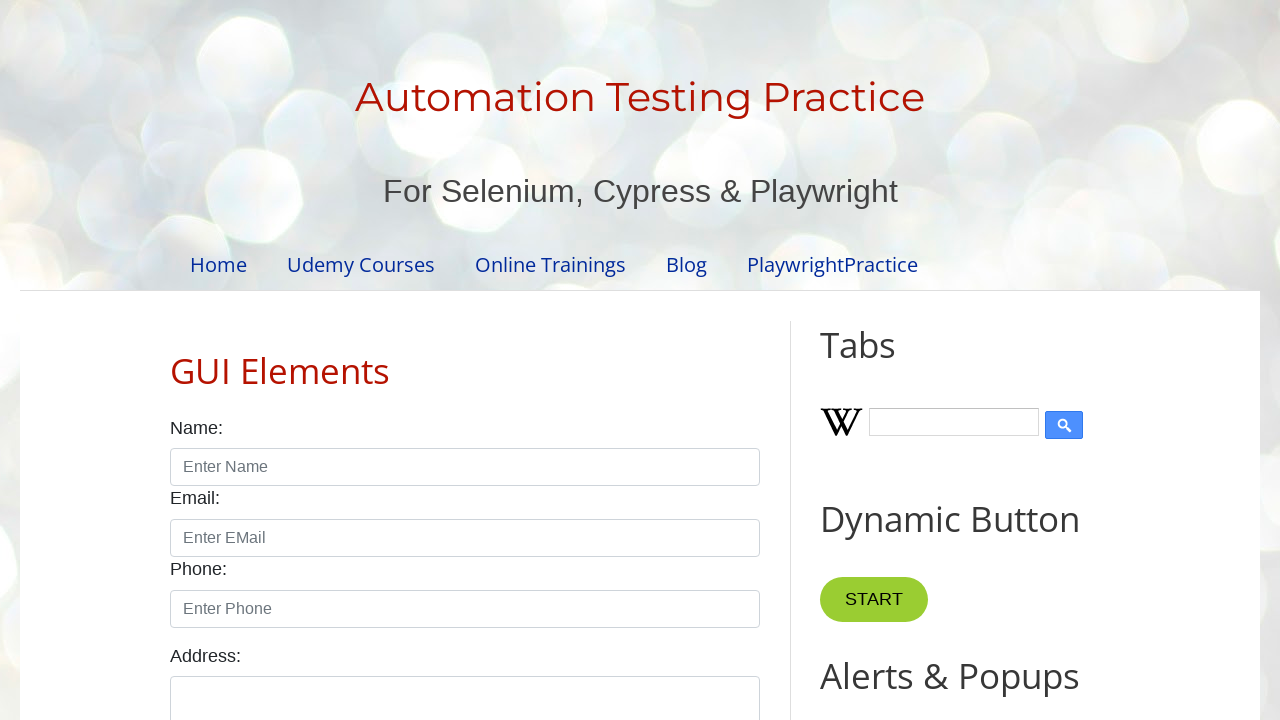

Counted 7 checkboxes on the page
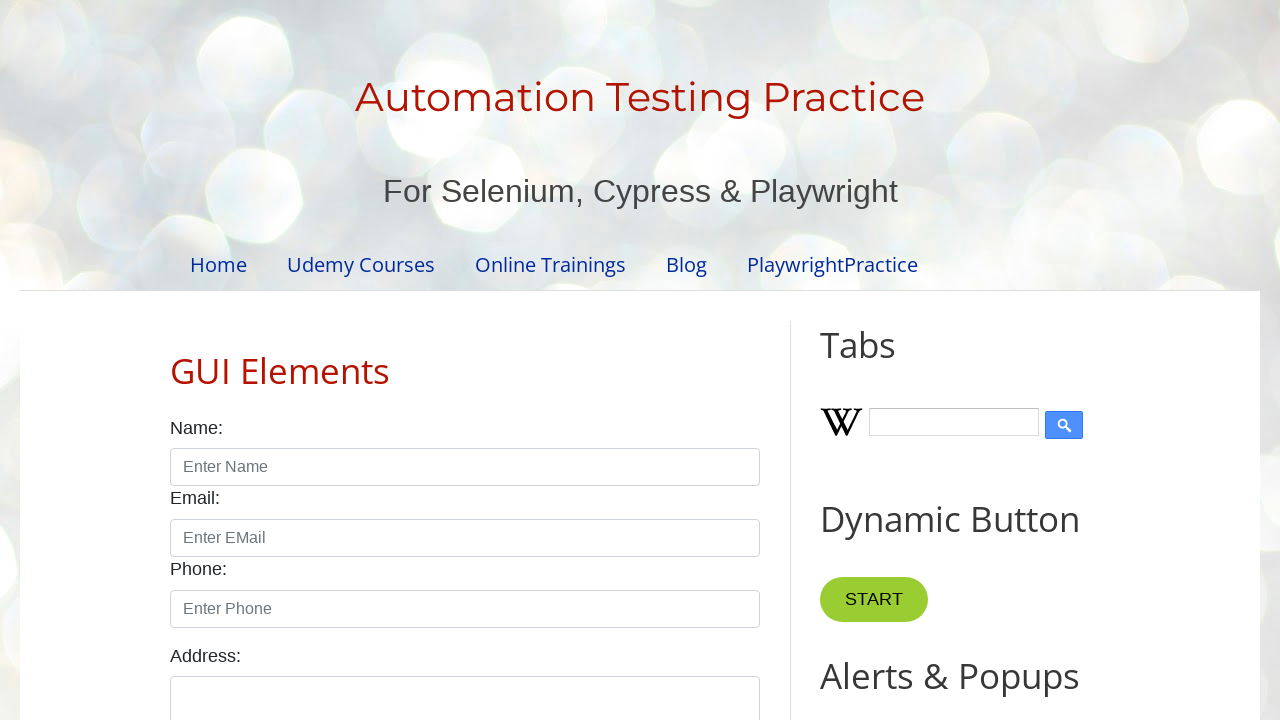

Clicked checkbox 1 to select it at (176, 360) on input.form-check-input[type='checkbox'] >> nth=0
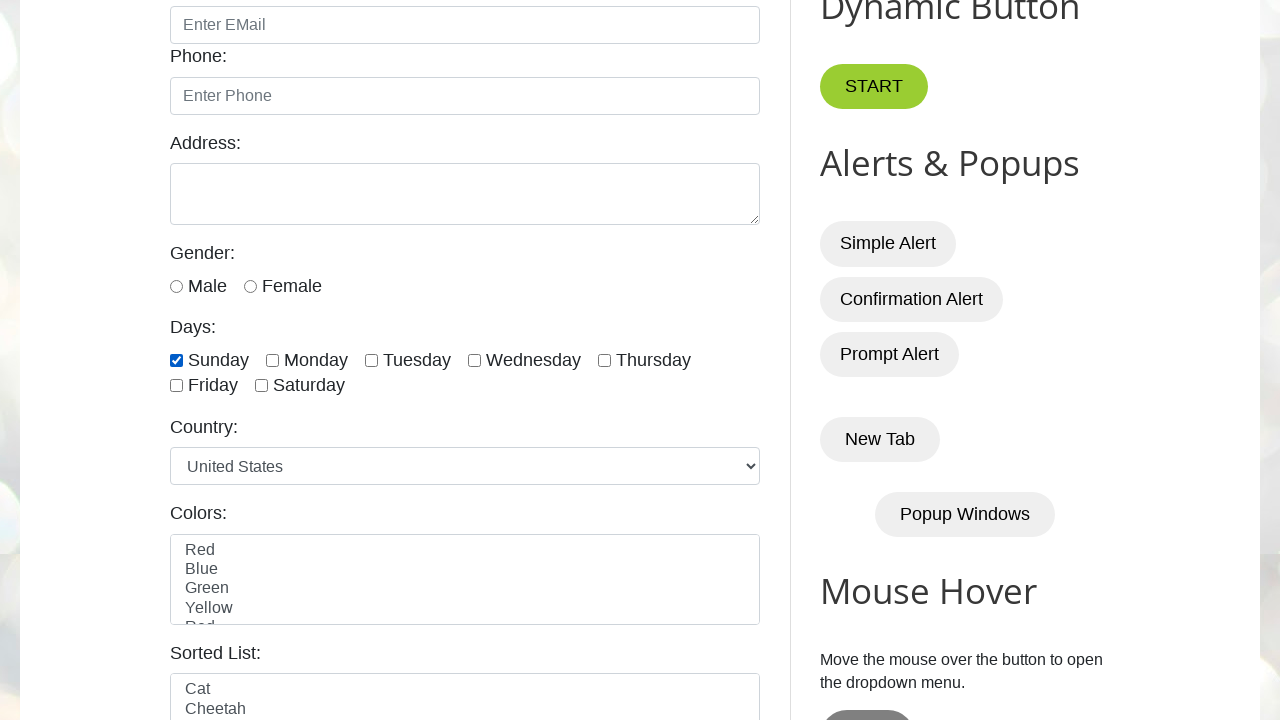

Clicked checkbox 2 to select it at (272, 360) on input.form-check-input[type='checkbox'] >> nth=1
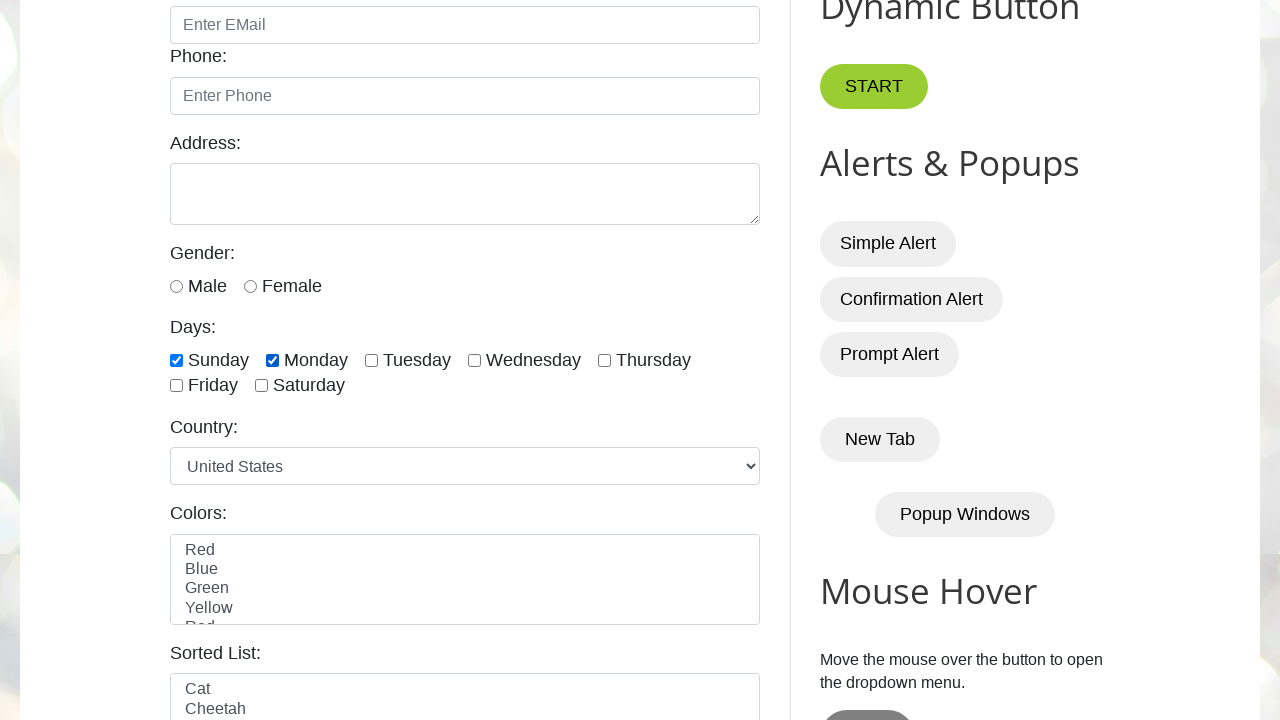

Clicked checkbox 3 to select it at (372, 360) on input.form-check-input[type='checkbox'] >> nth=2
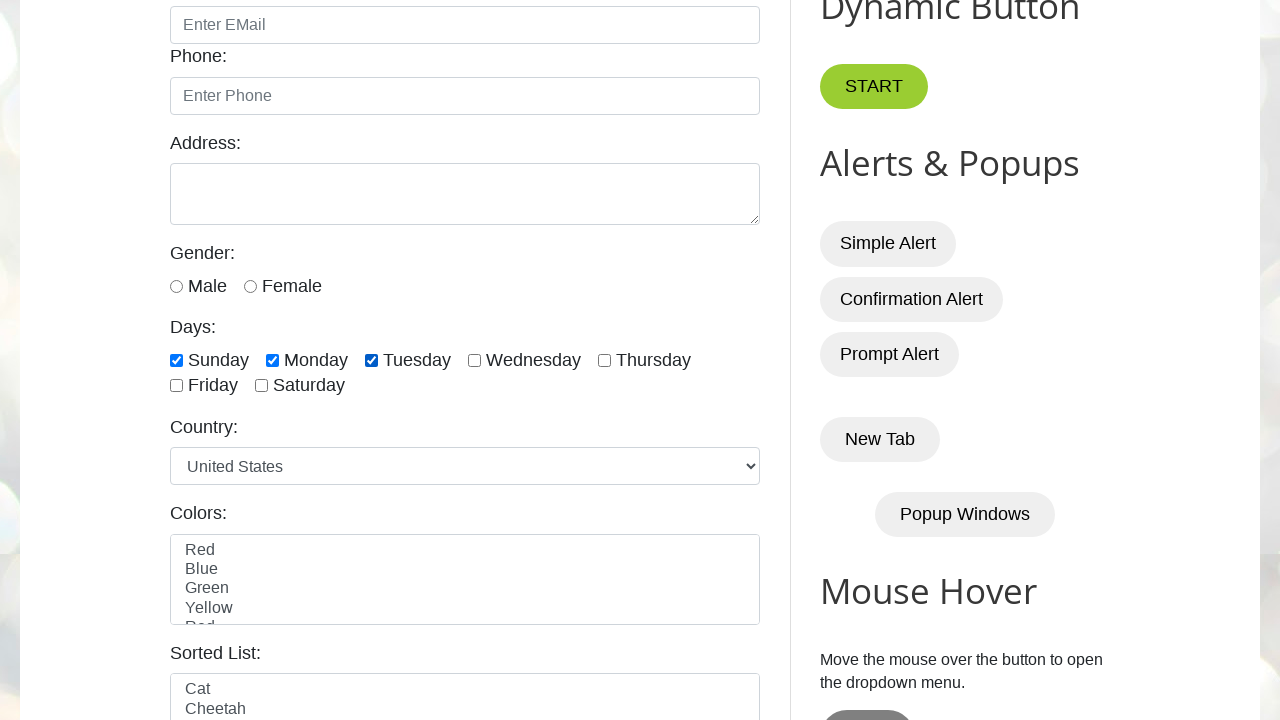

Waited 2 seconds to observe checkbox selections
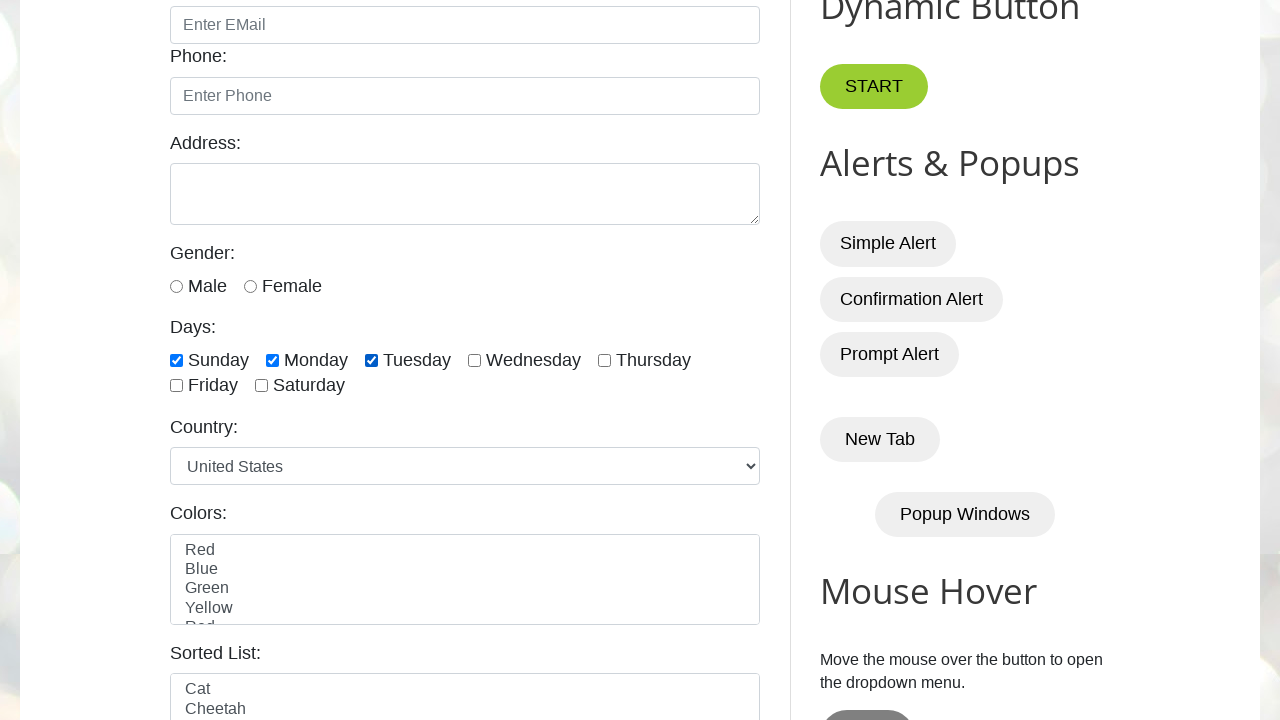

Unchecked checkbox 1 as it was selected at (176, 360) on input.form-check-input[type='checkbox'] >> nth=0
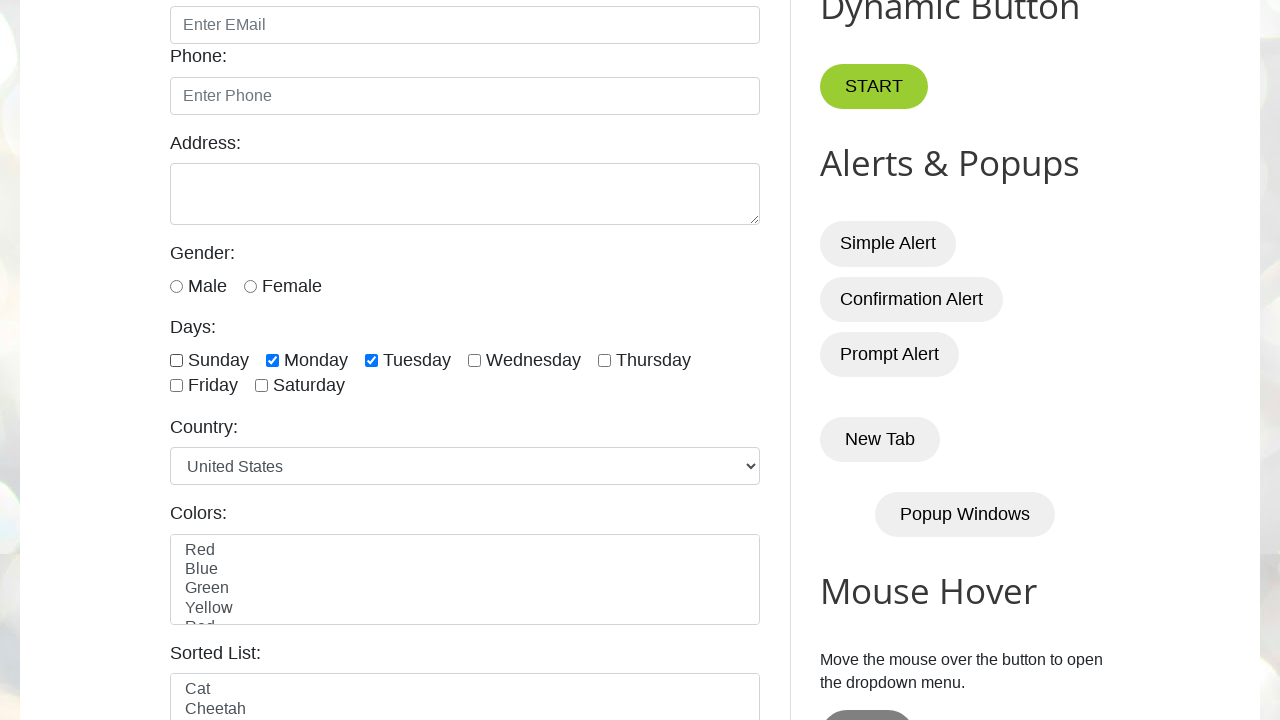

Unchecked checkbox 2 as it was selected at (272, 360) on input.form-check-input[type='checkbox'] >> nth=1
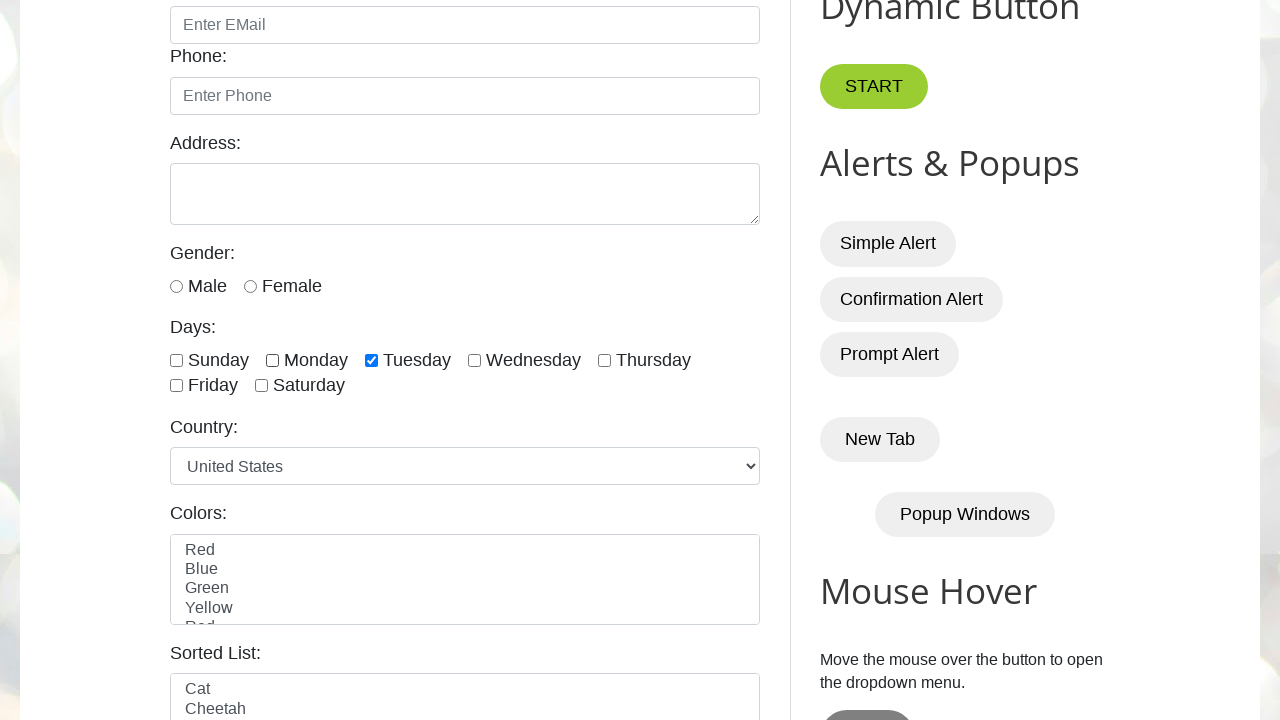

Unchecked checkbox 3 as it was selected at (372, 360) on input.form-check-input[type='checkbox'] >> nth=2
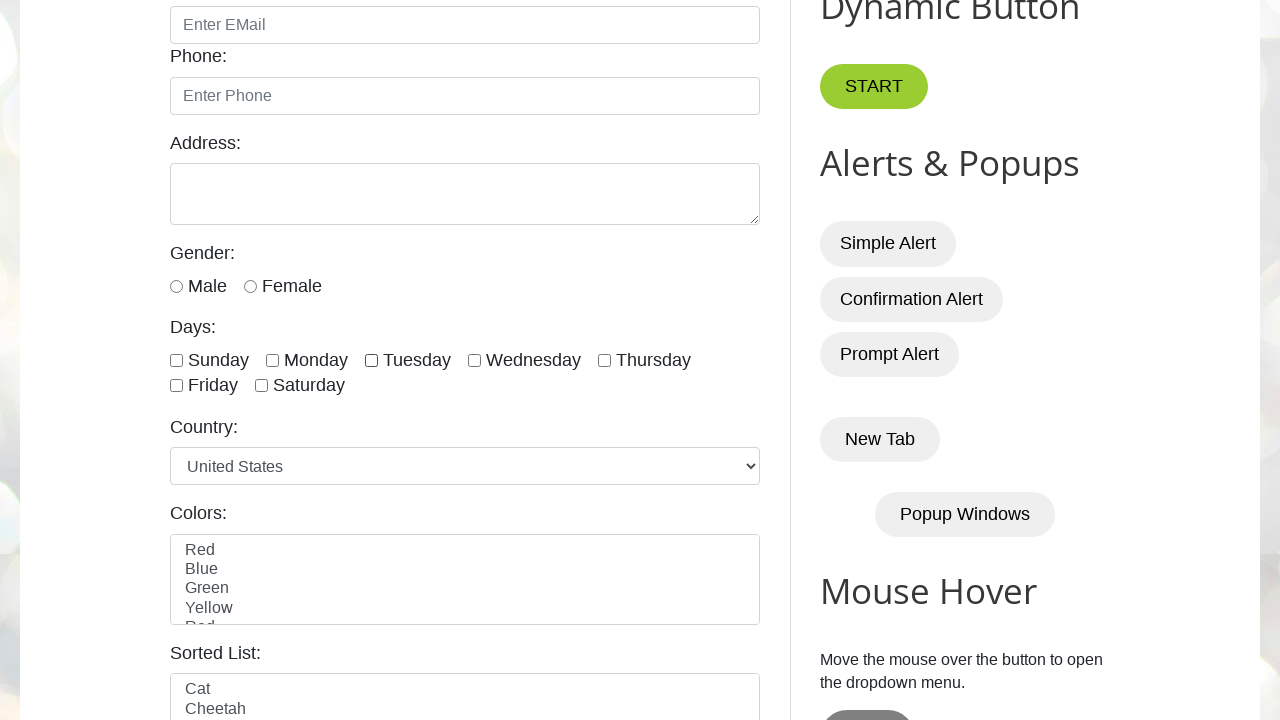

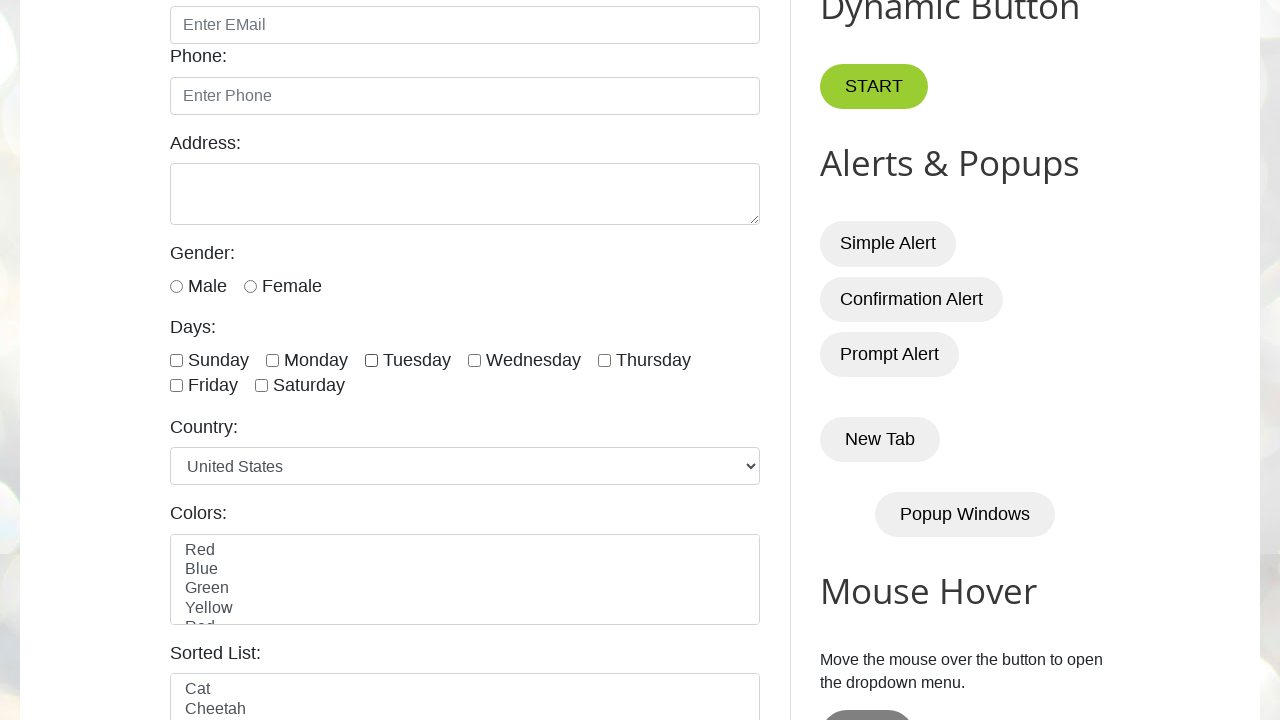